Tests that all languages under the digit/0 category start with a digit character.

Starting URL: http://www.99-bottles-of-beer.net/

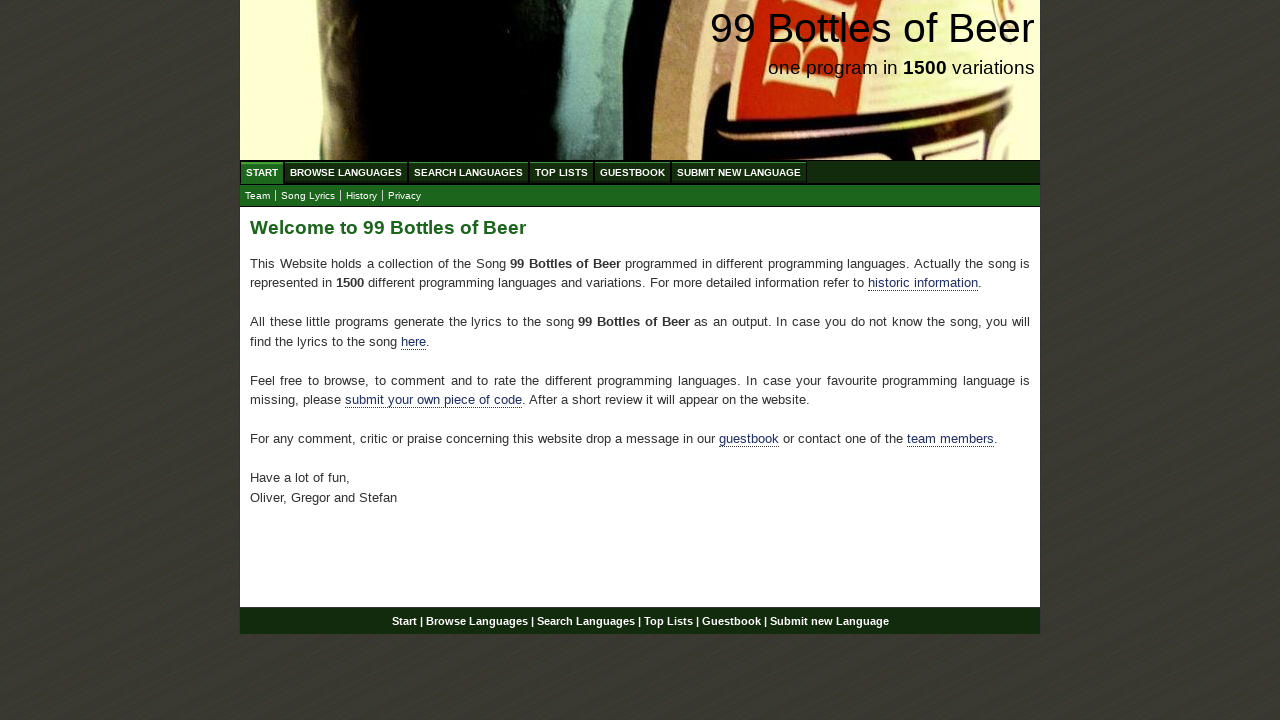

Clicked on Browse Languages link at (346, 172) on a[href='/abc.html']
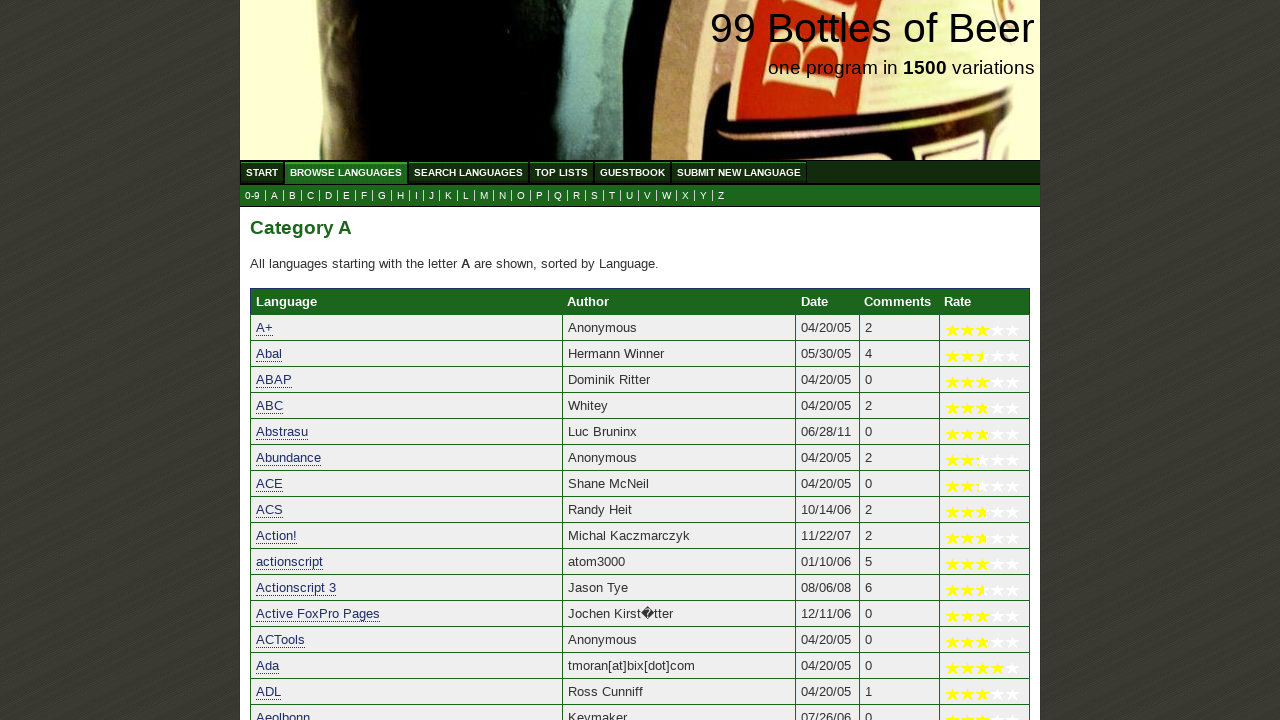

Clicked on digits (0-9) category at (252, 196) on a[href='0.html']
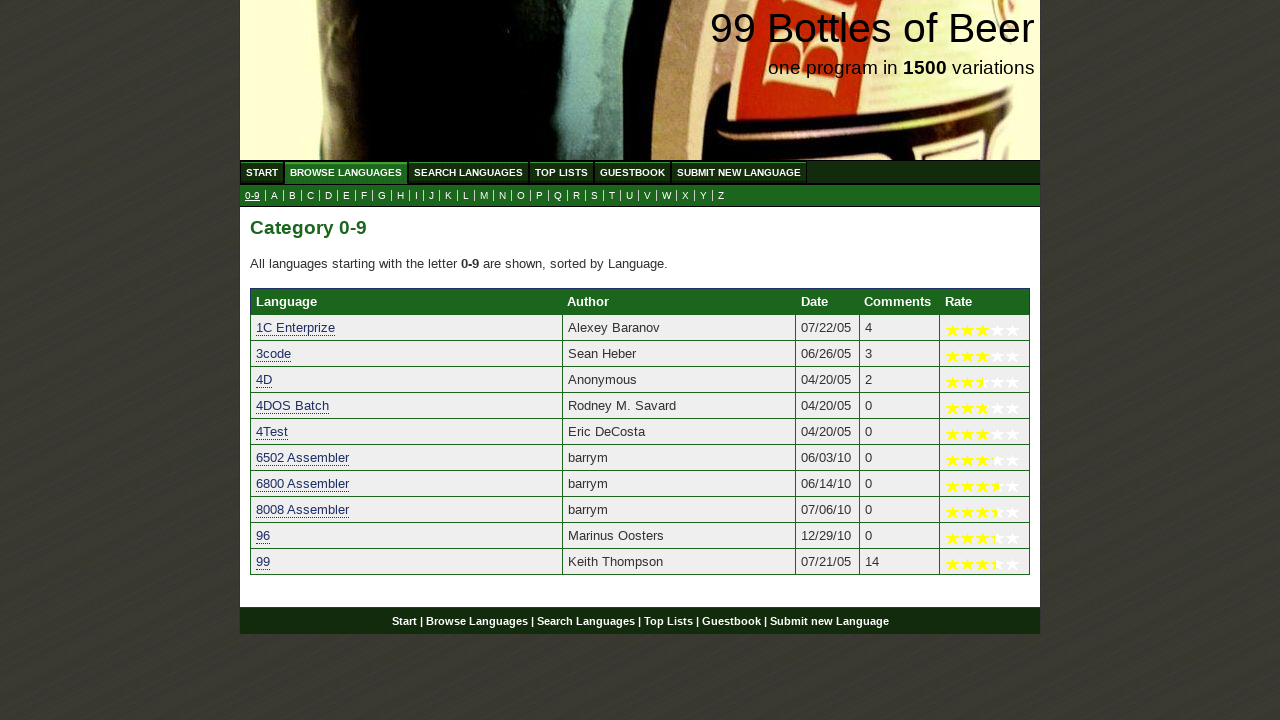

Located all language links in digit category
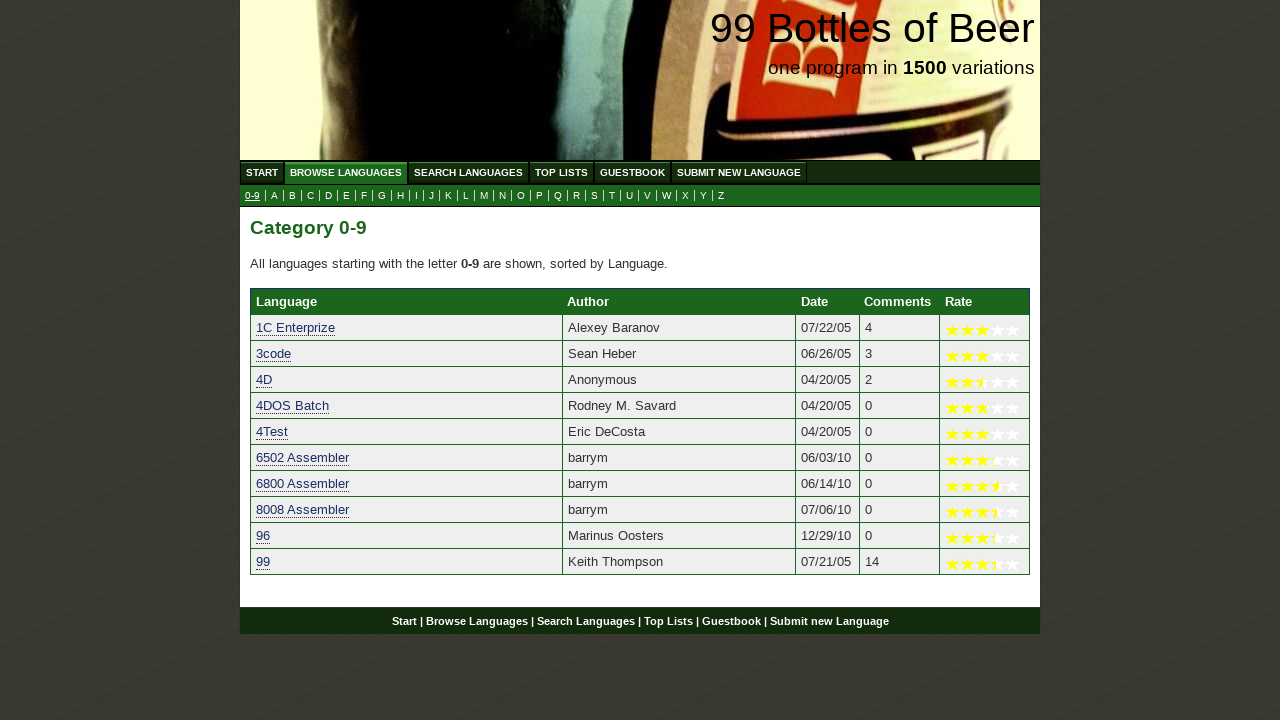

Found 10 languages in digit category
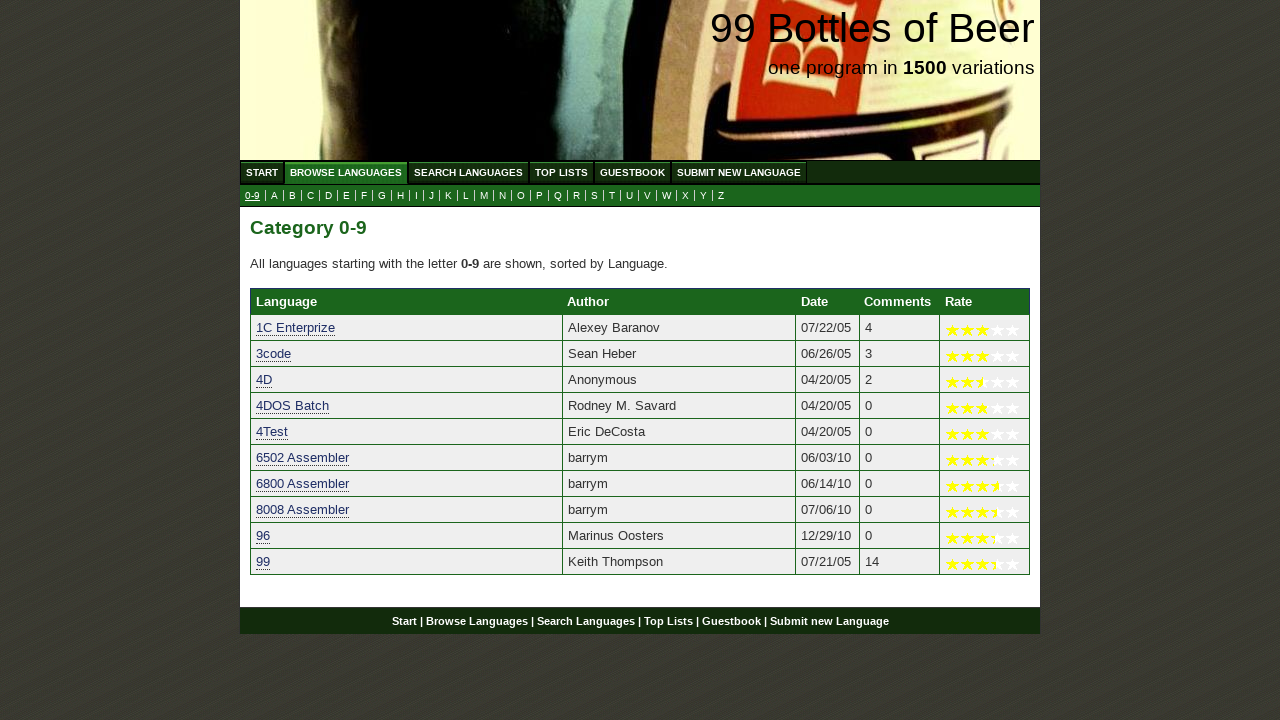

Retrieved text for language 1: '1C Enterprize'
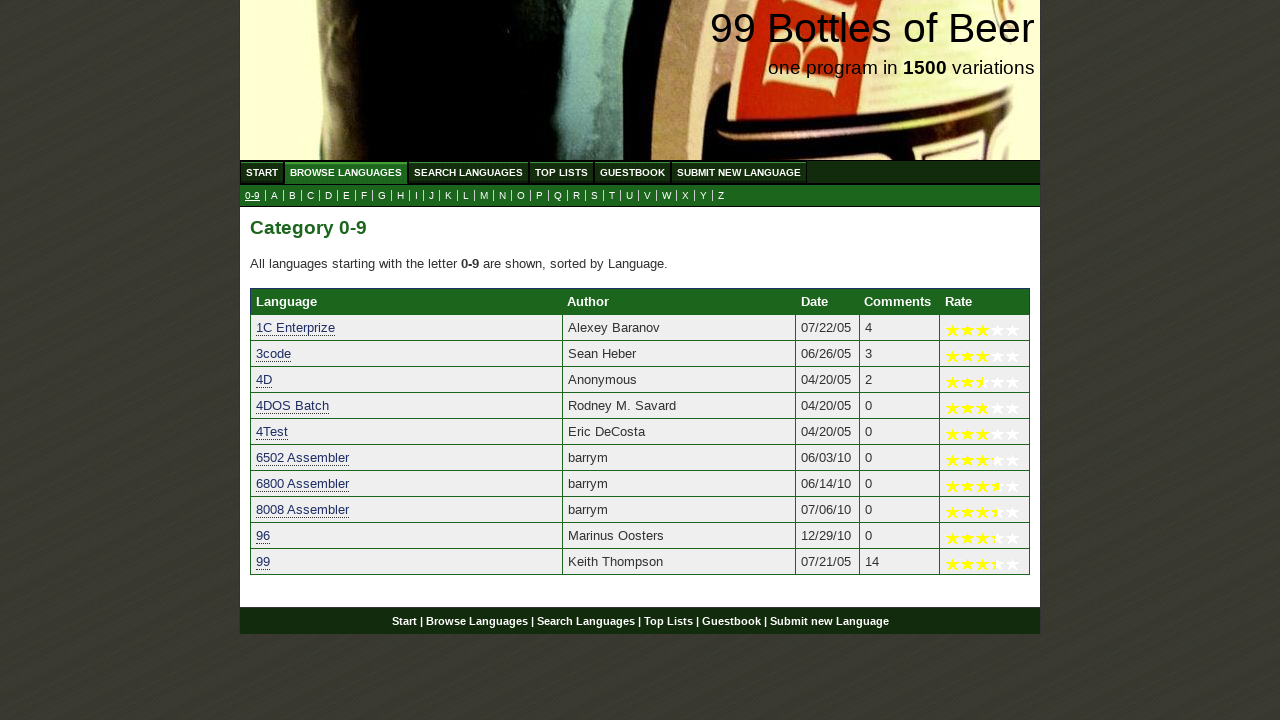

Verified language '1C Enterprize' starts with a digit
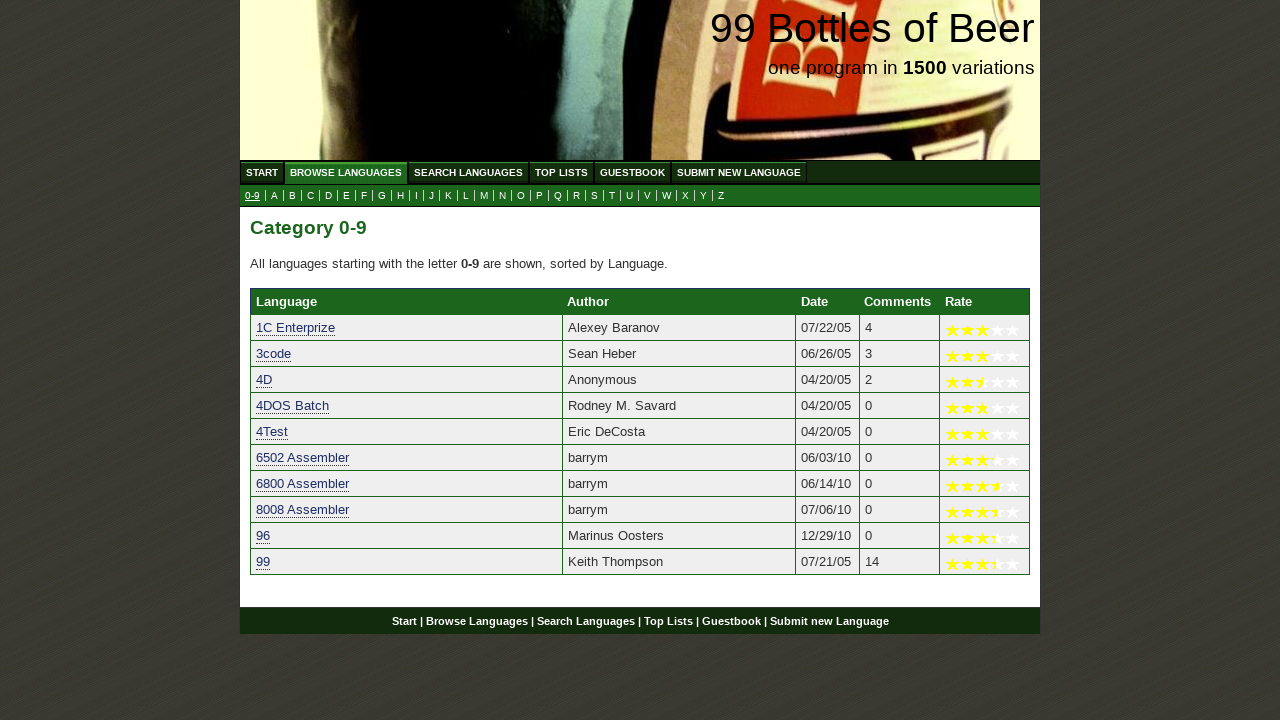

Retrieved text for language 2: '3code'
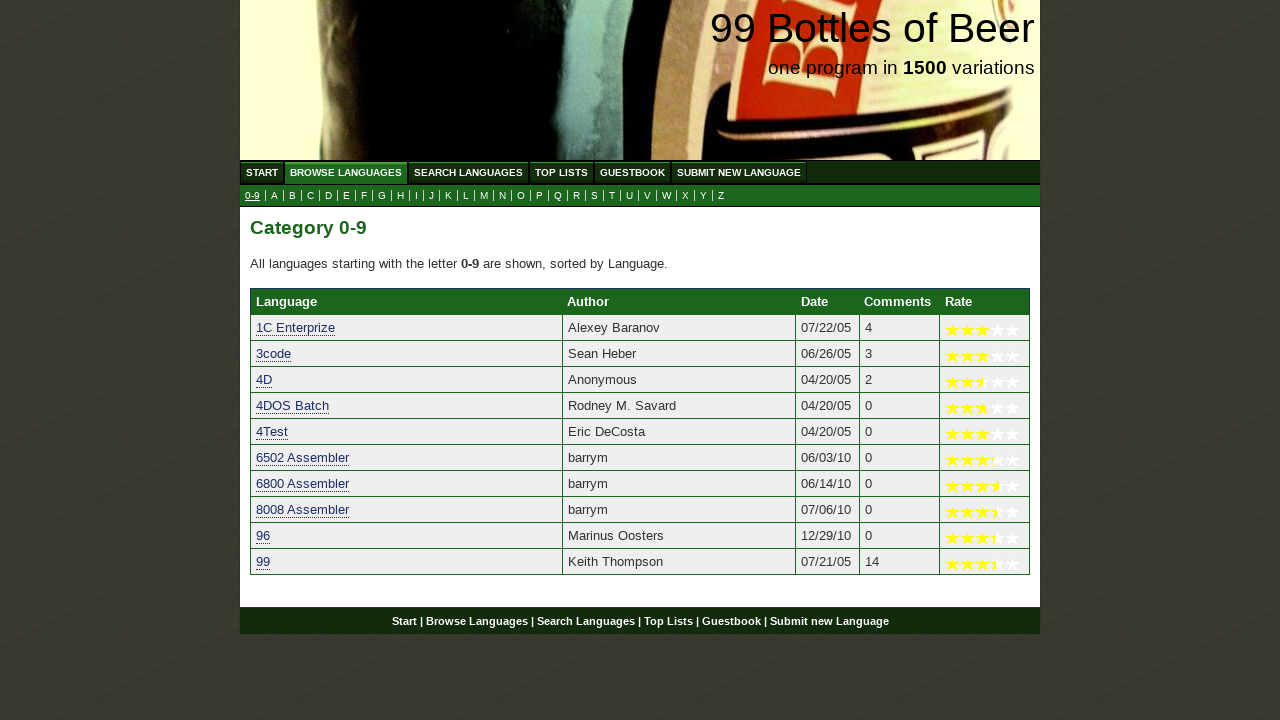

Verified language '3code' starts with a digit
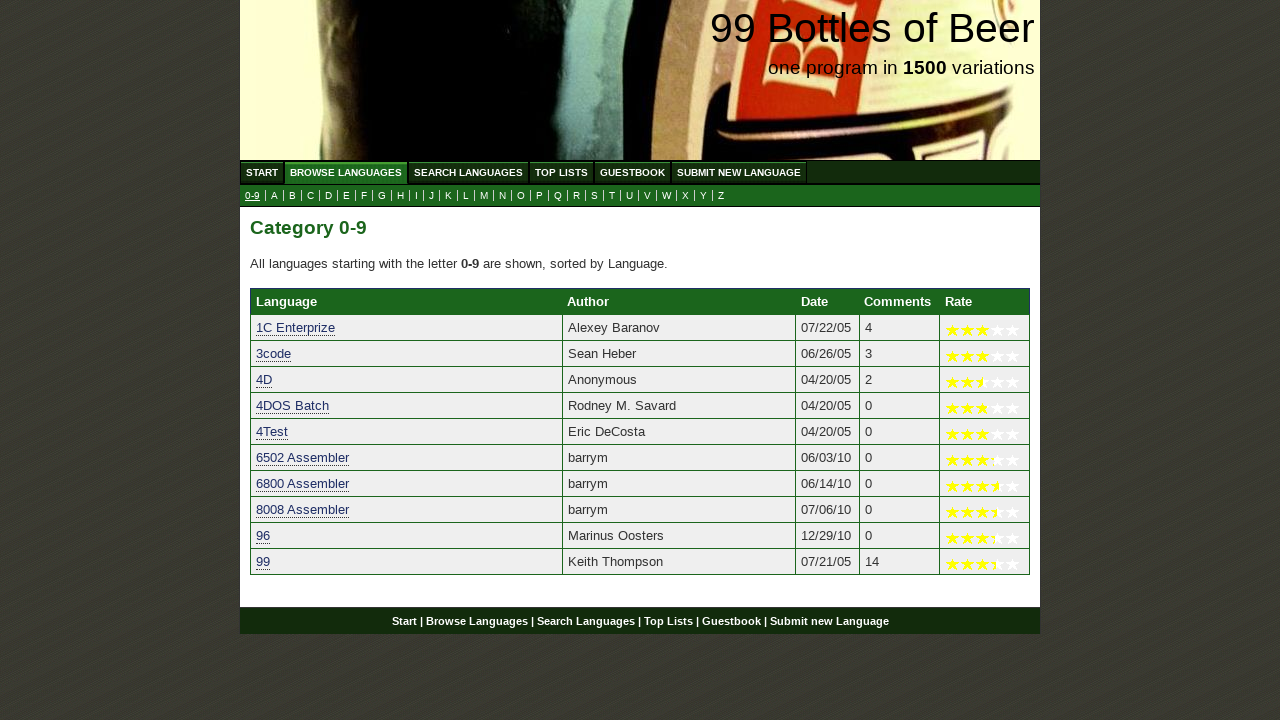

Retrieved text for language 3: '4D'
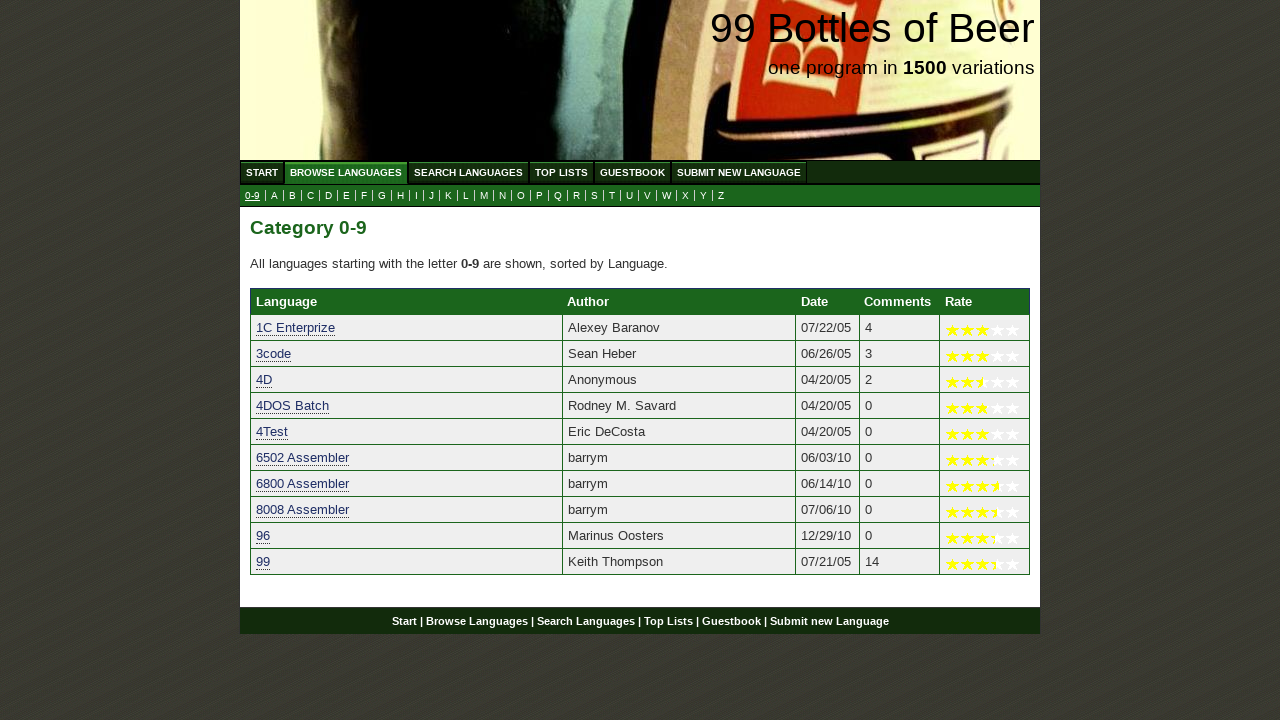

Verified language '4D' starts with a digit
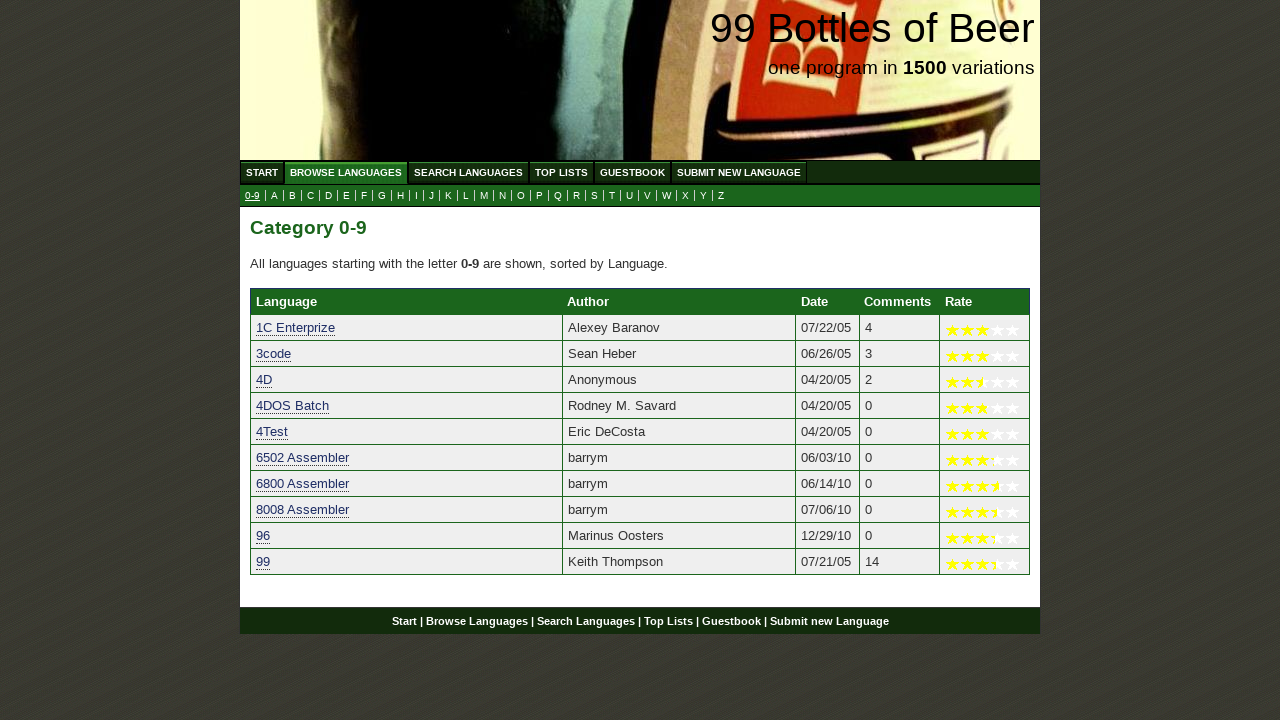

Retrieved text for language 4: '4DOS Batch'
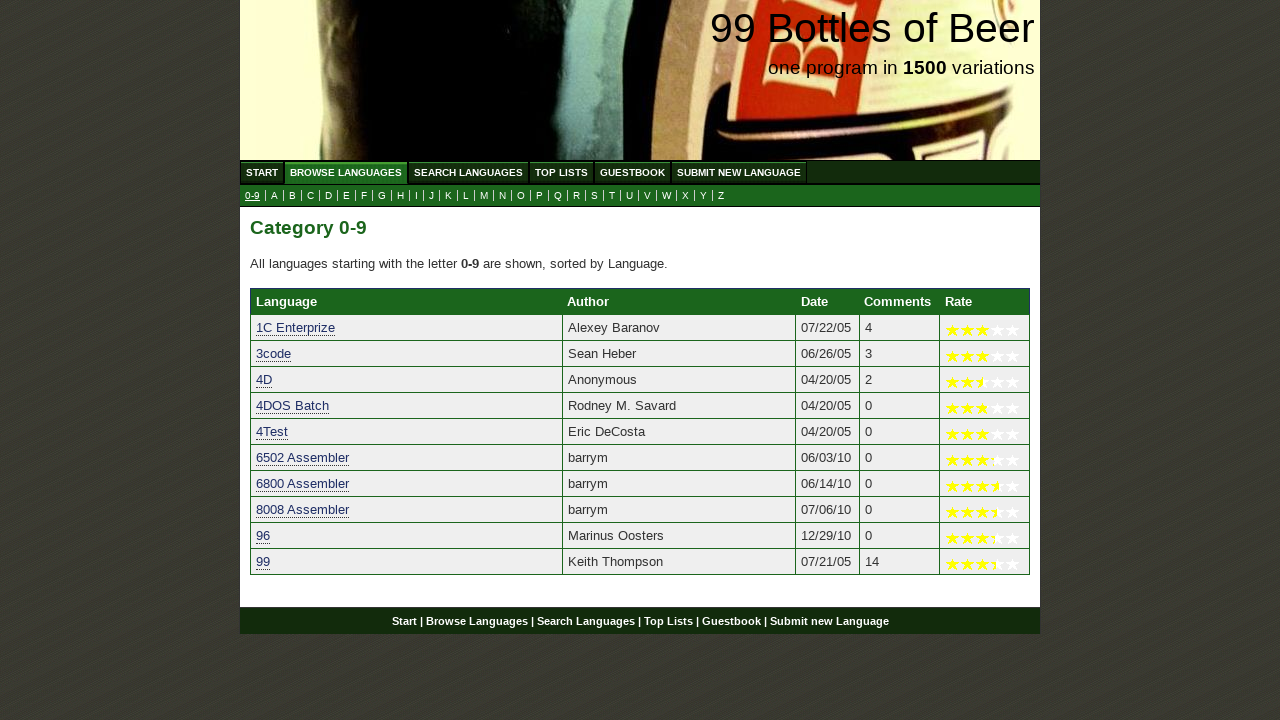

Verified language '4DOS Batch' starts with a digit
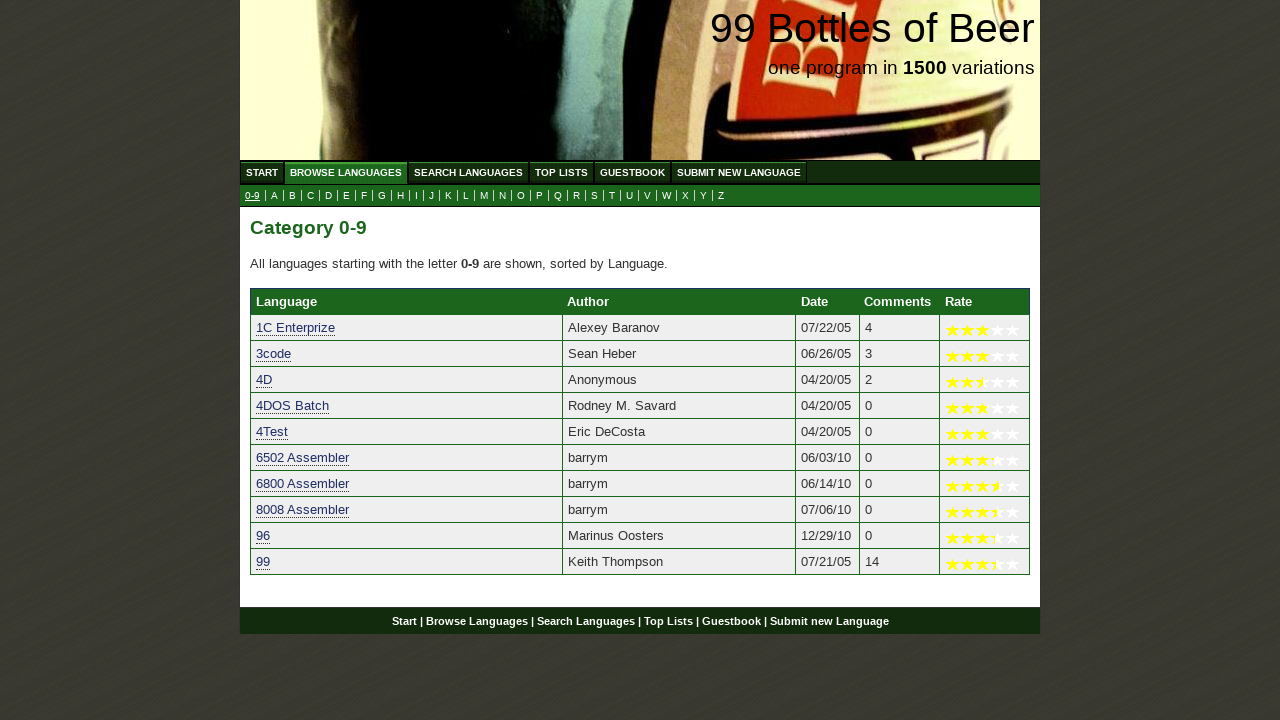

Retrieved text for language 5: '4Test'
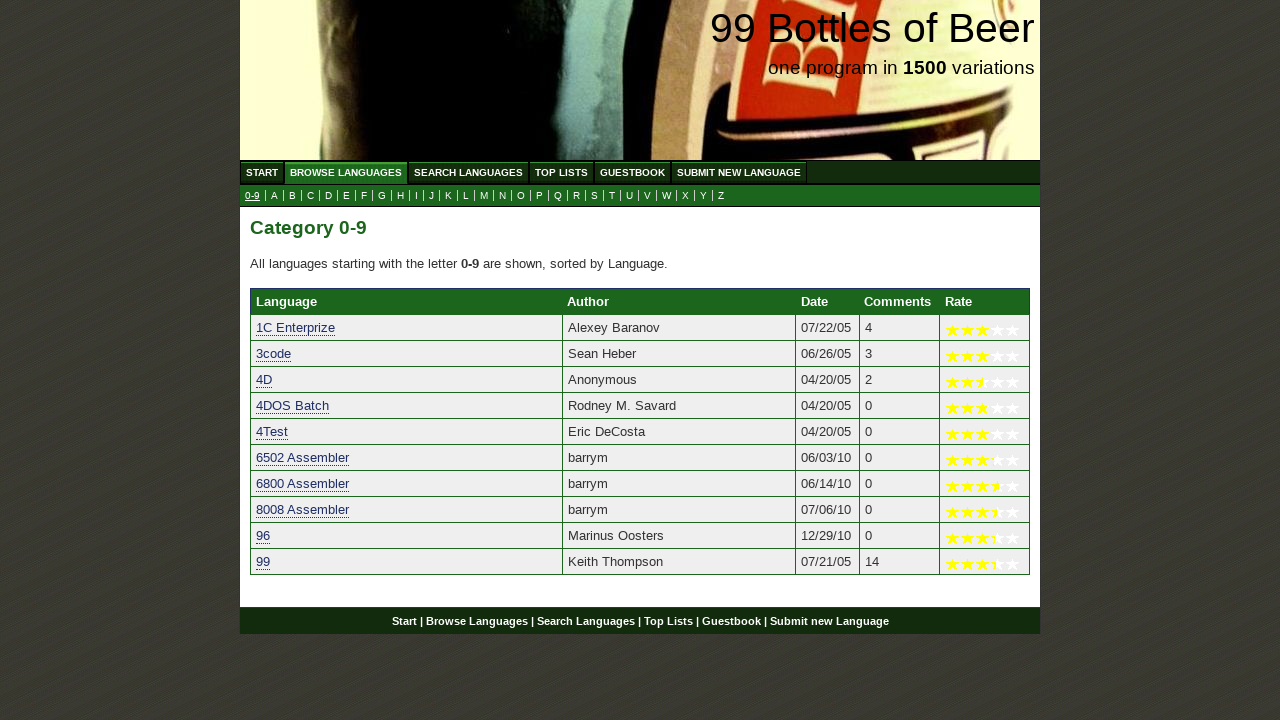

Verified language '4Test' starts with a digit
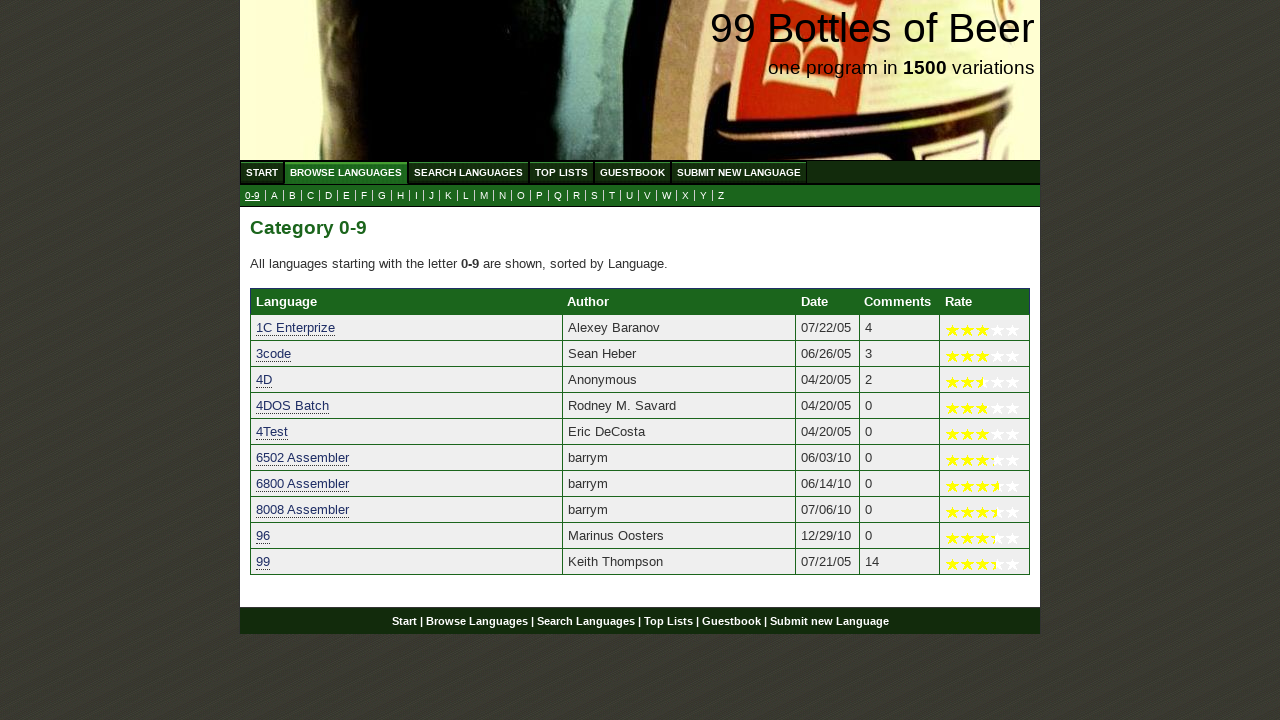

Retrieved text for language 6: '6502 Assembler'
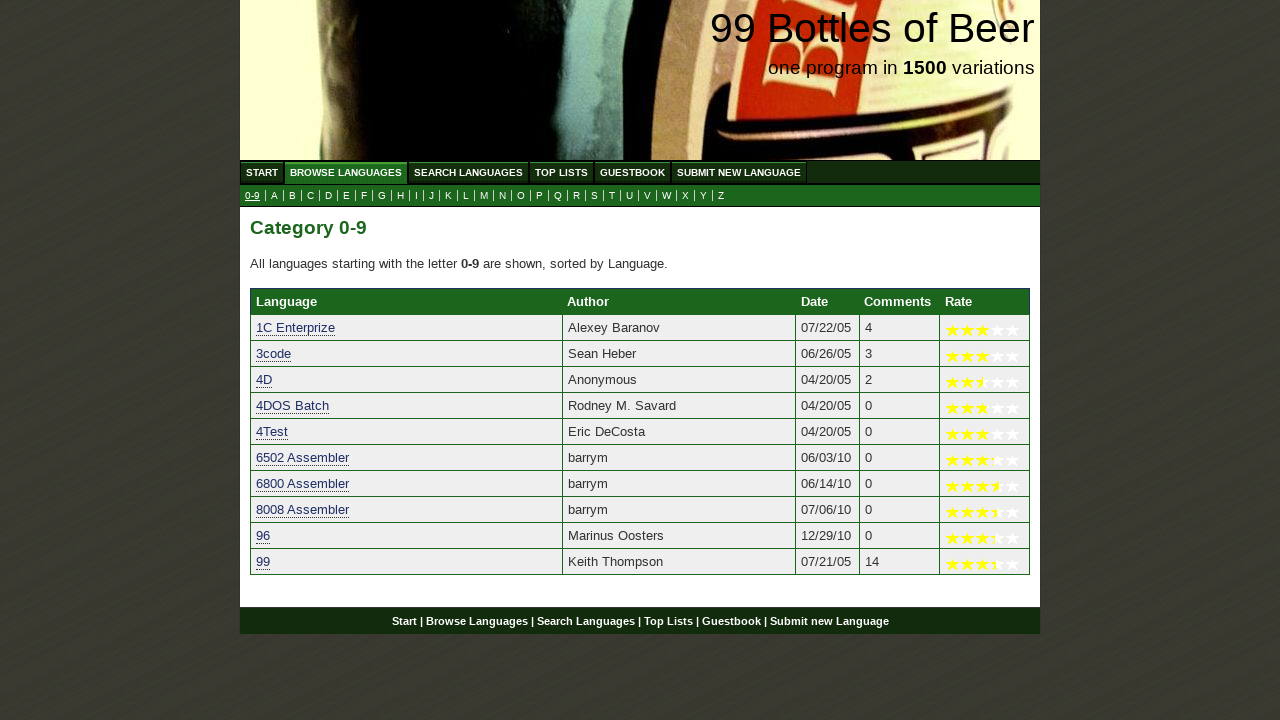

Verified language '6502 Assembler' starts with a digit
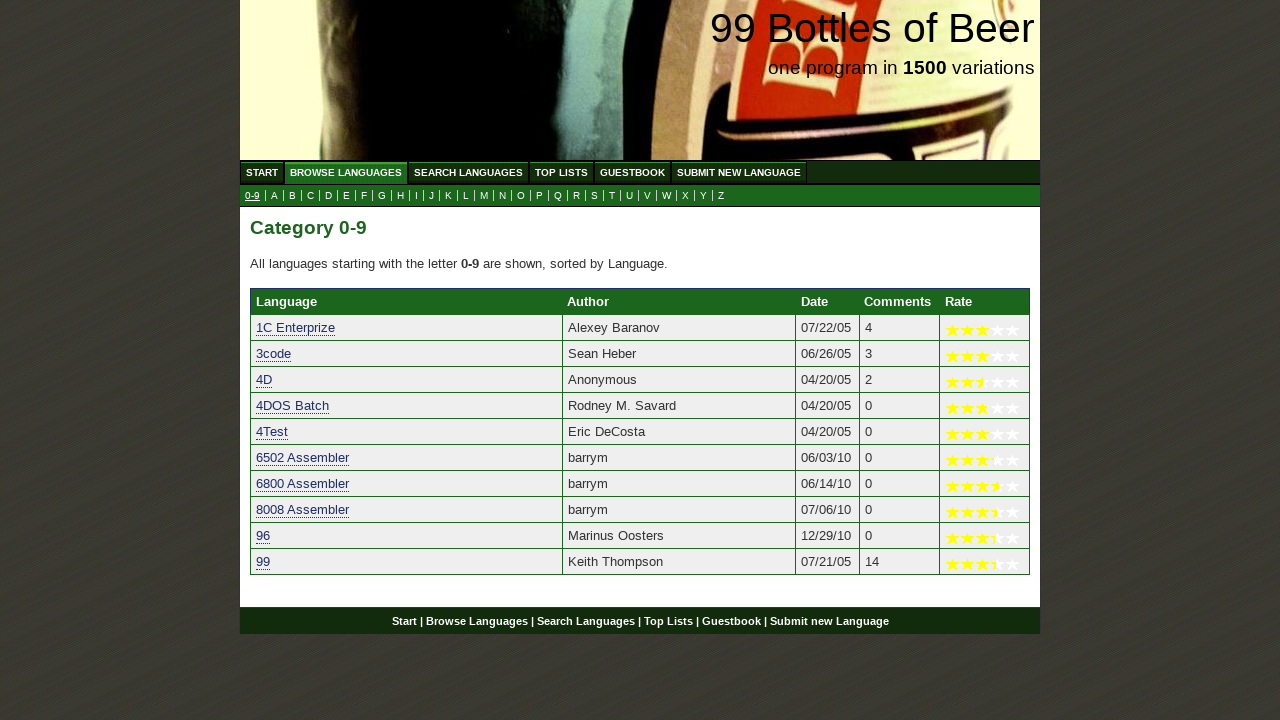

Retrieved text for language 7: '6800 Assembler'
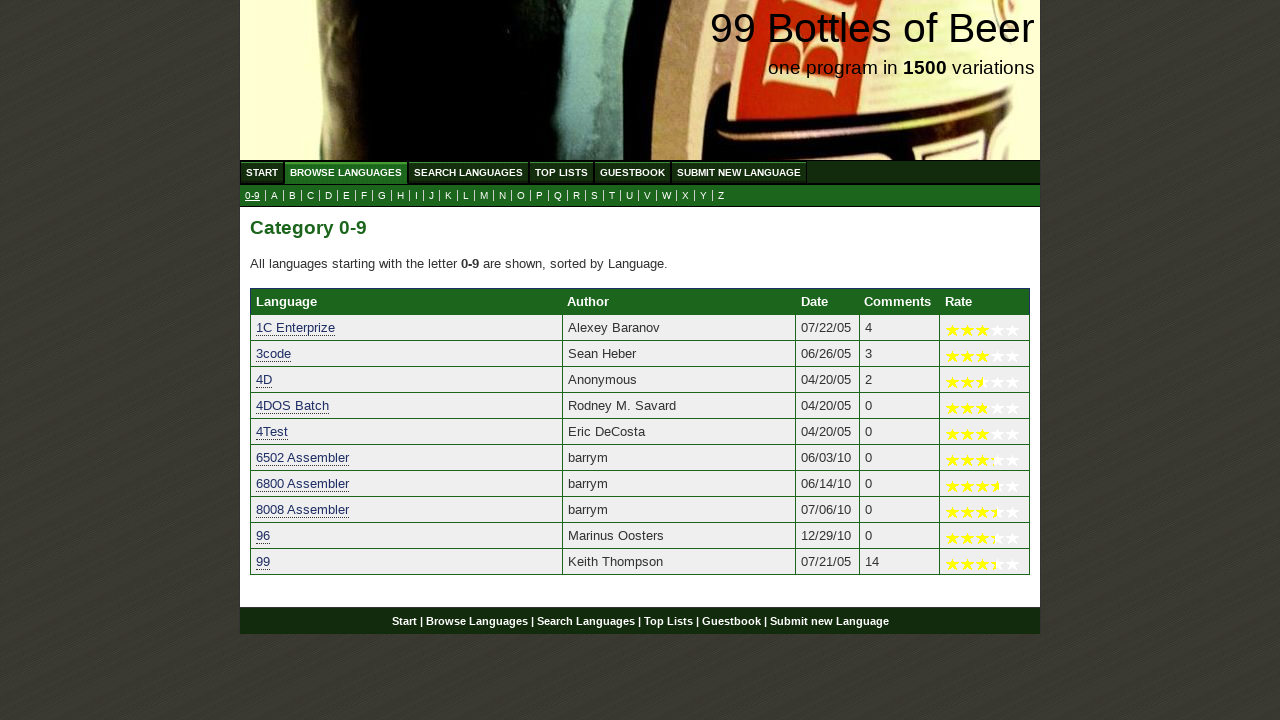

Verified language '6800 Assembler' starts with a digit
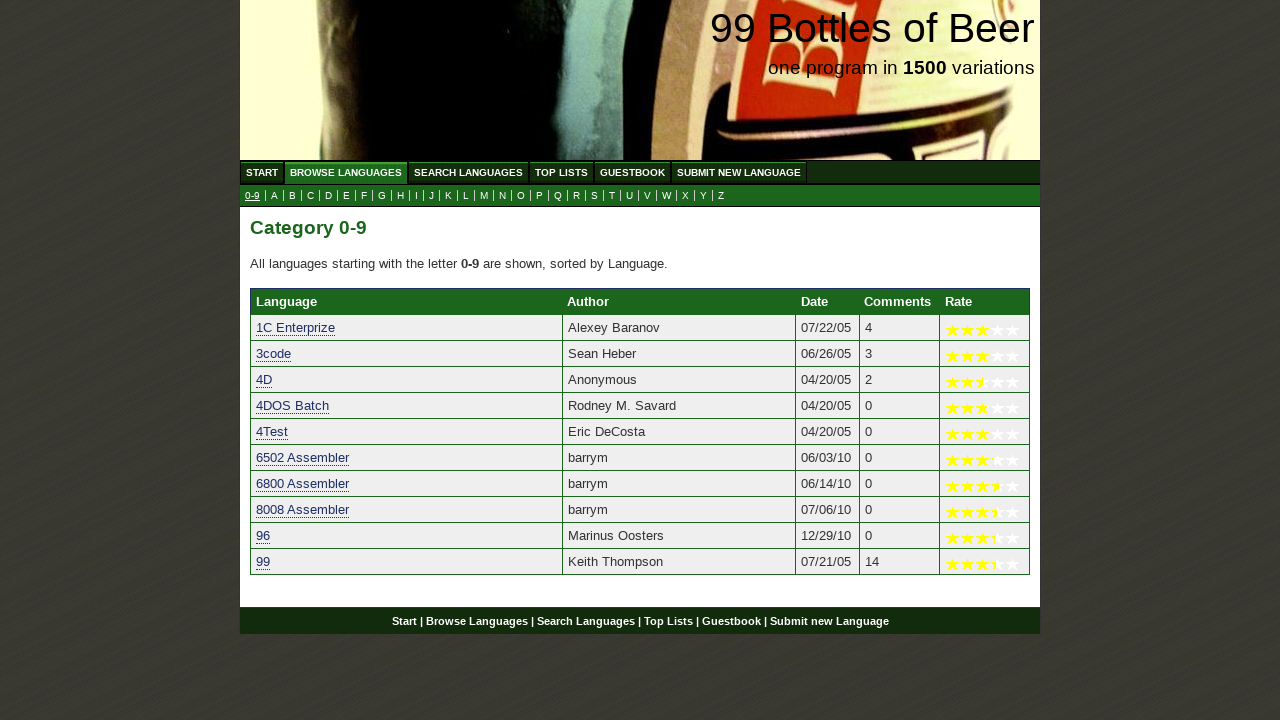

Retrieved text for language 8: '8008 Assembler'
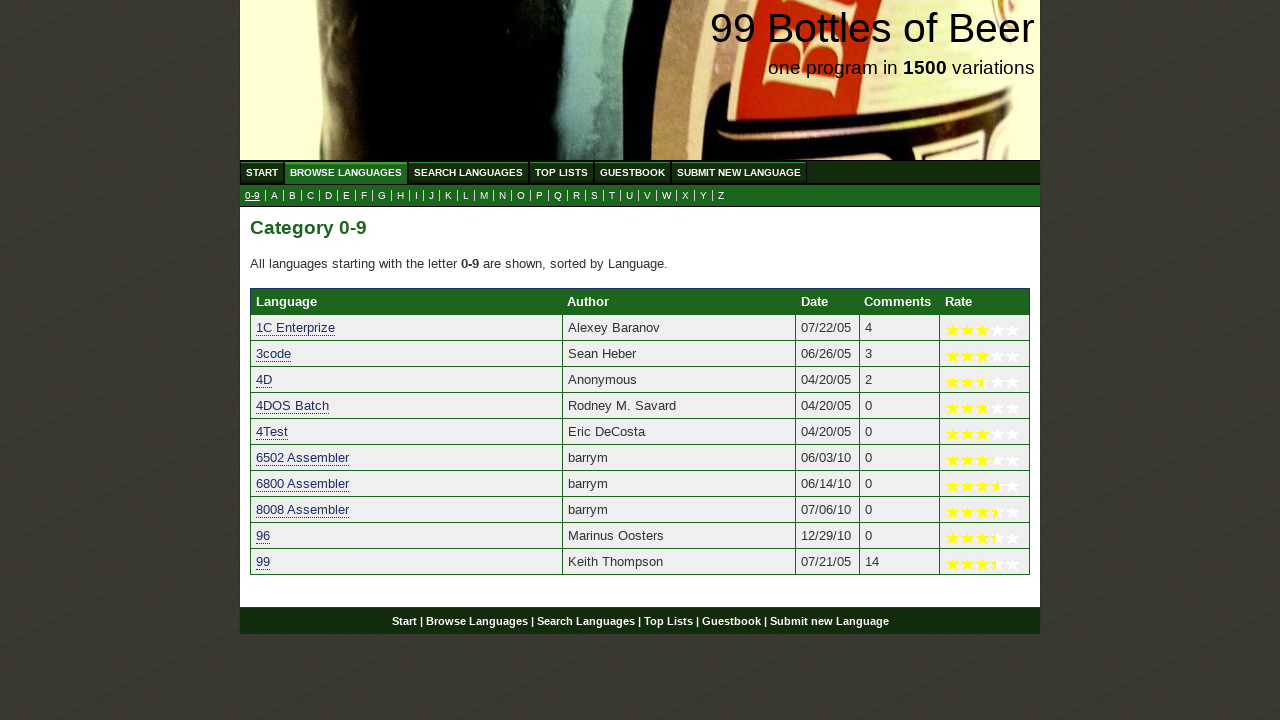

Verified language '8008 Assembler' starts with a digit
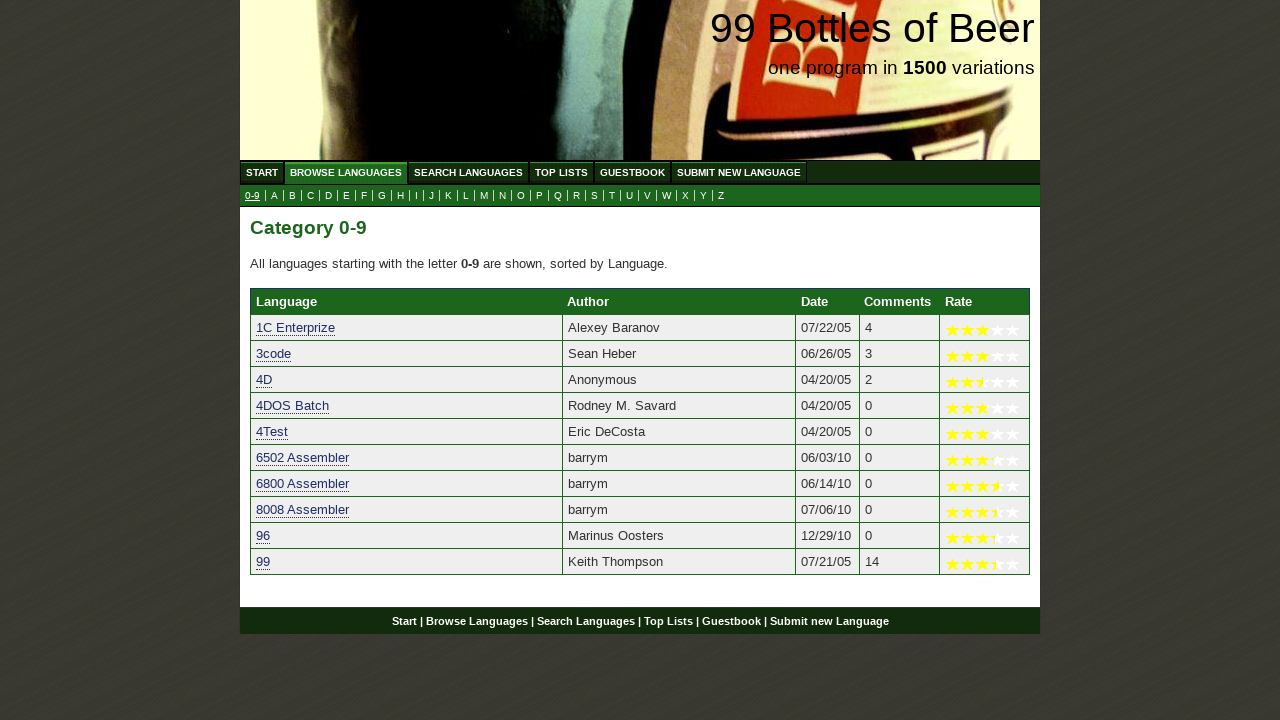

Retrieved text for language 9: '96'
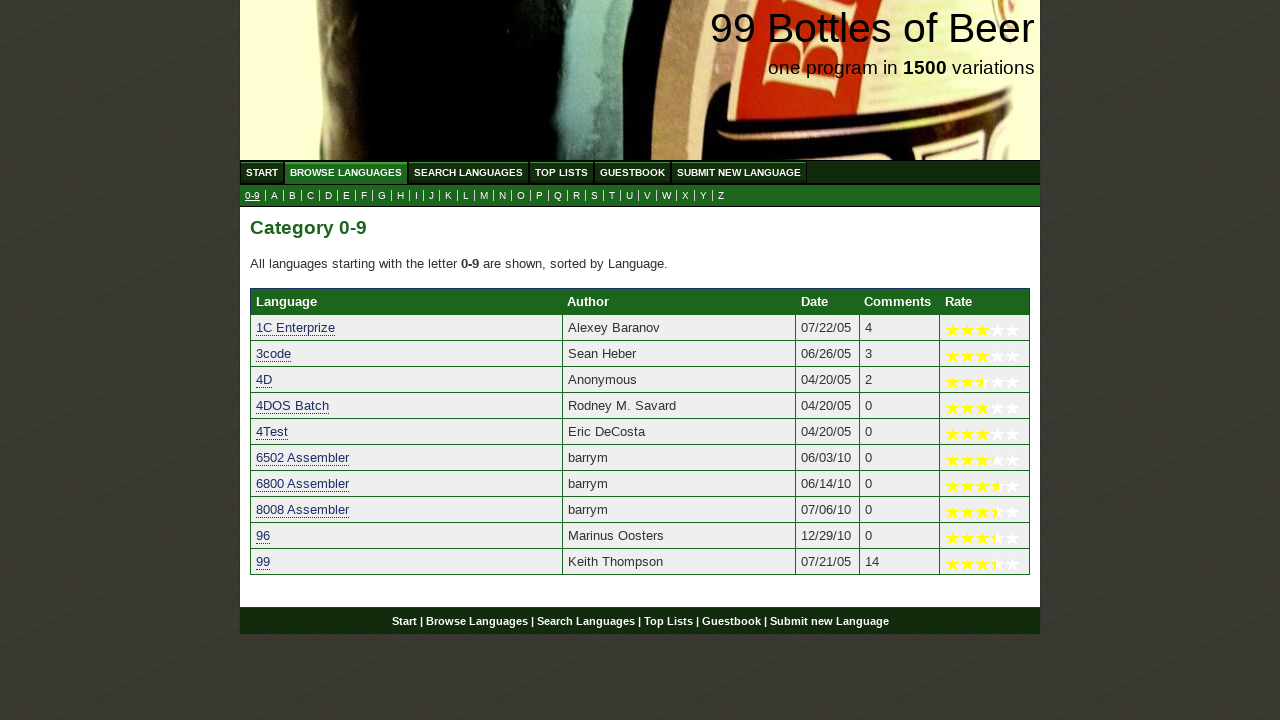

Verified language '96' starts with a digit
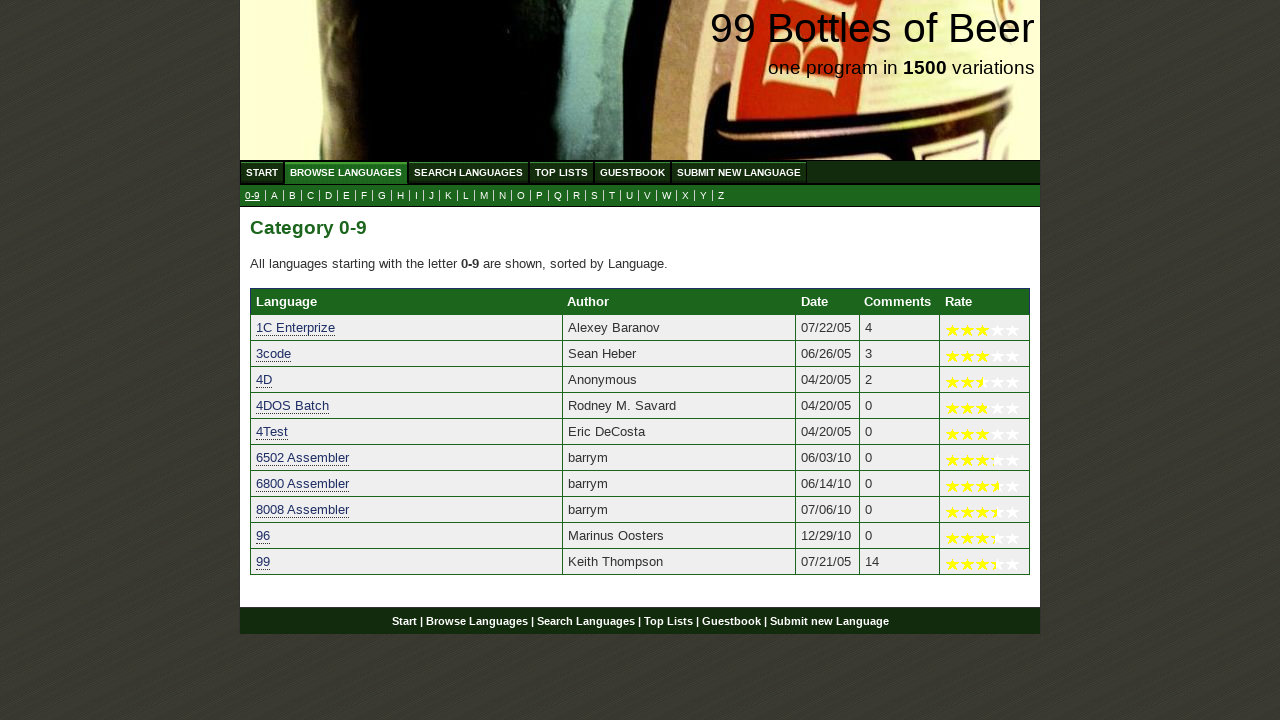

Retrieved text for language 10: '99'
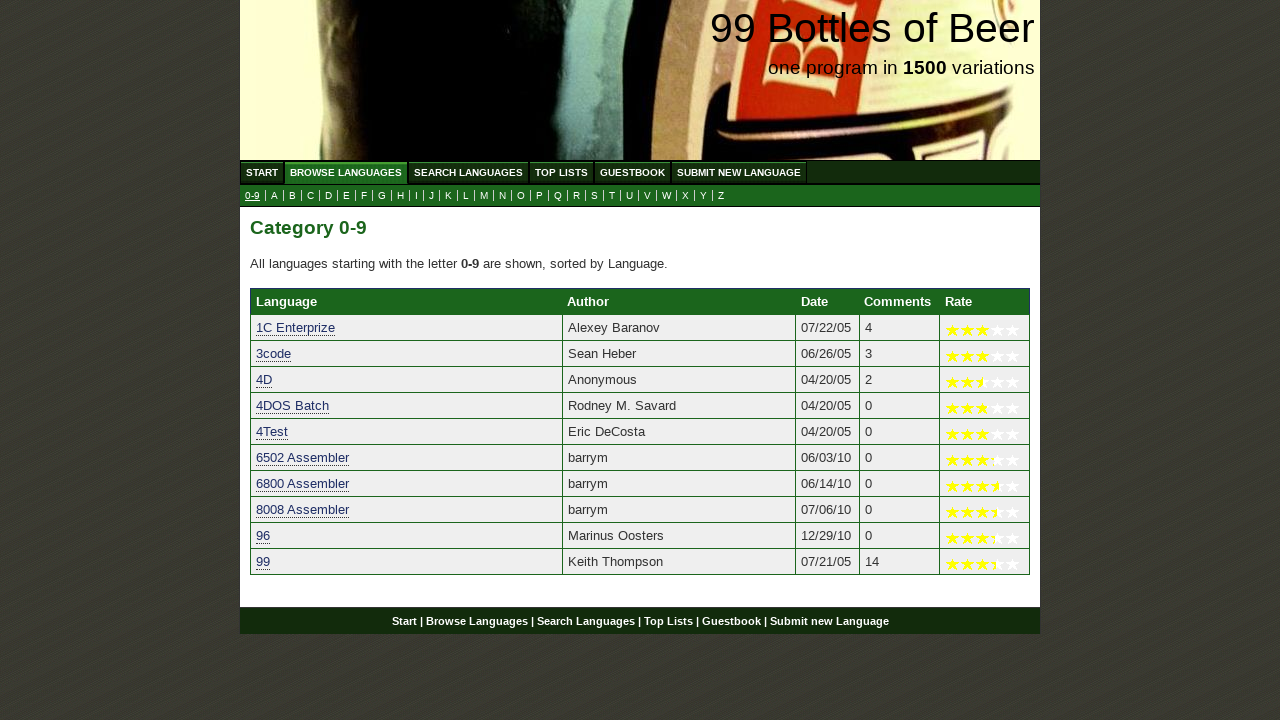

Verified language '99' starts with a digit
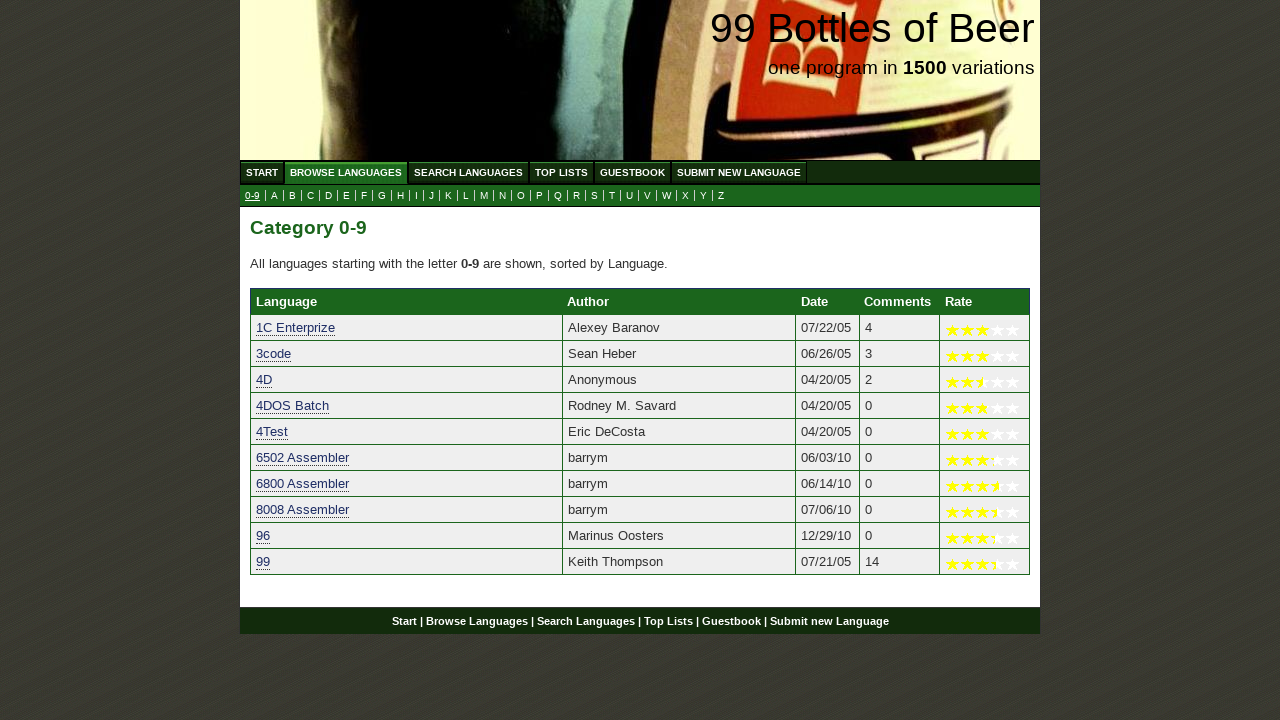

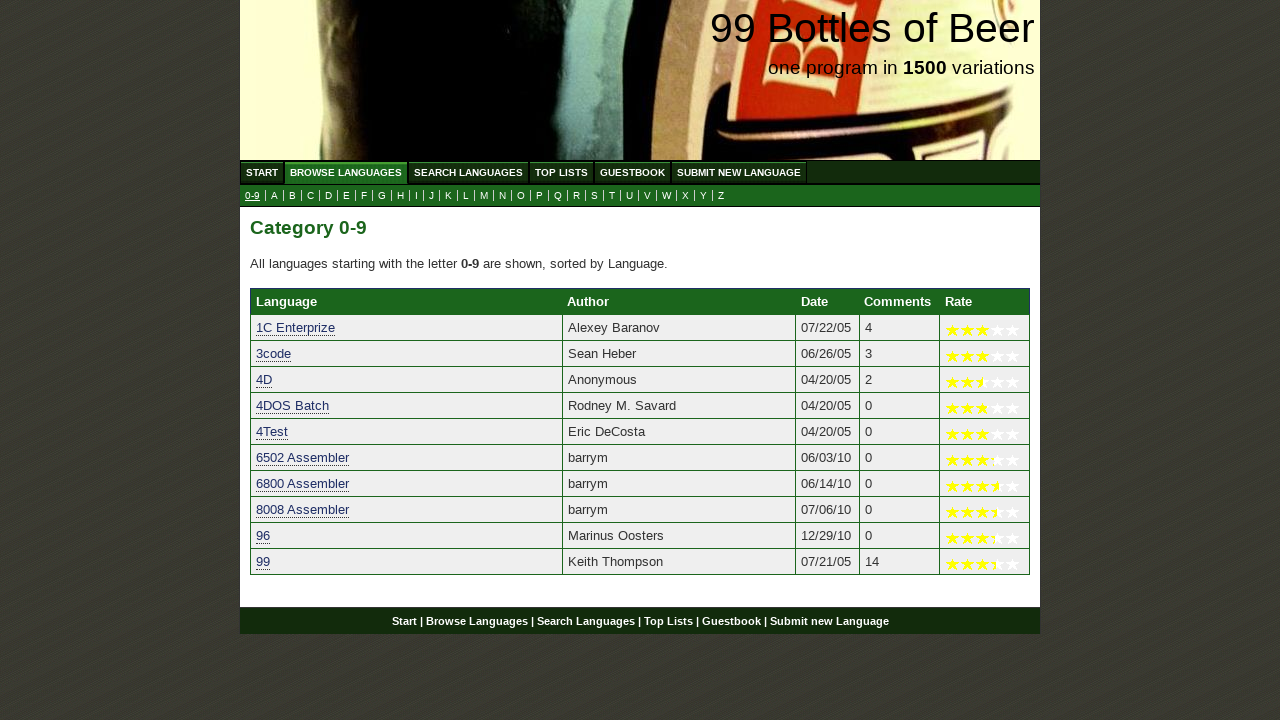